Tests that entered text is trimmed when editing a todo item

Starting URL: https://demo.playwright.dev/todomvc

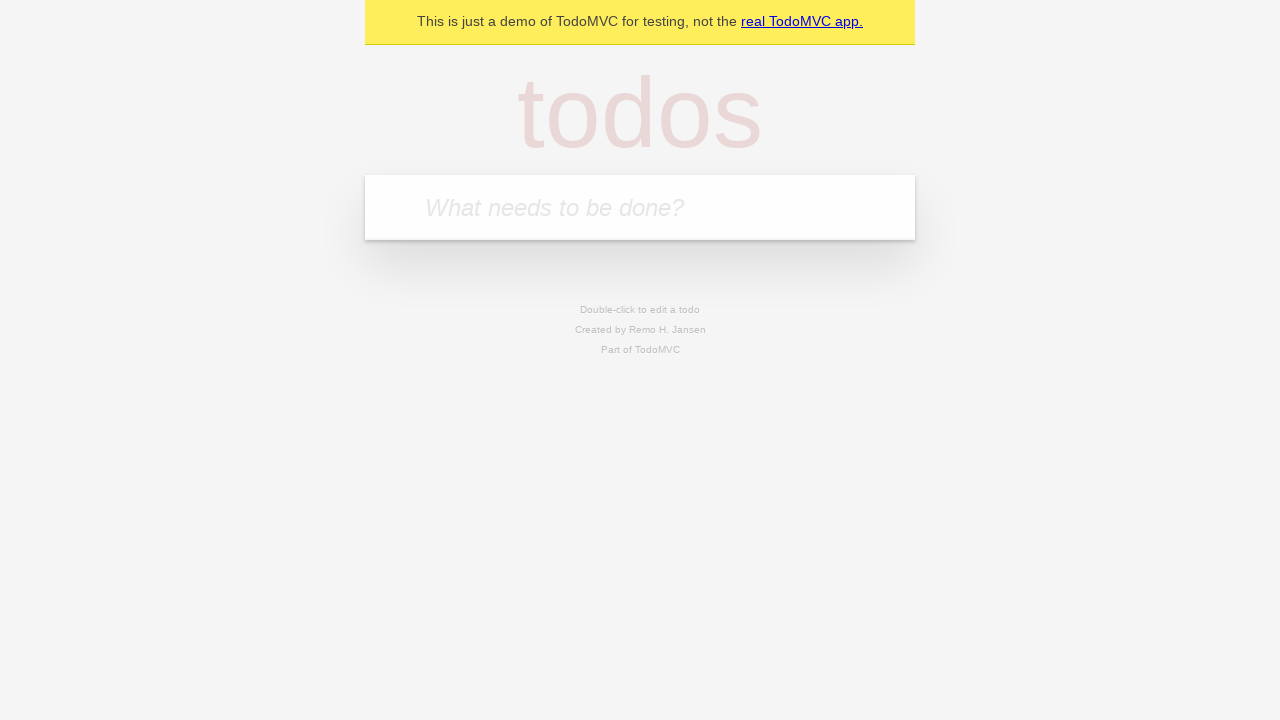

Filled new todo input with 'buy some cheese' on .new-todo
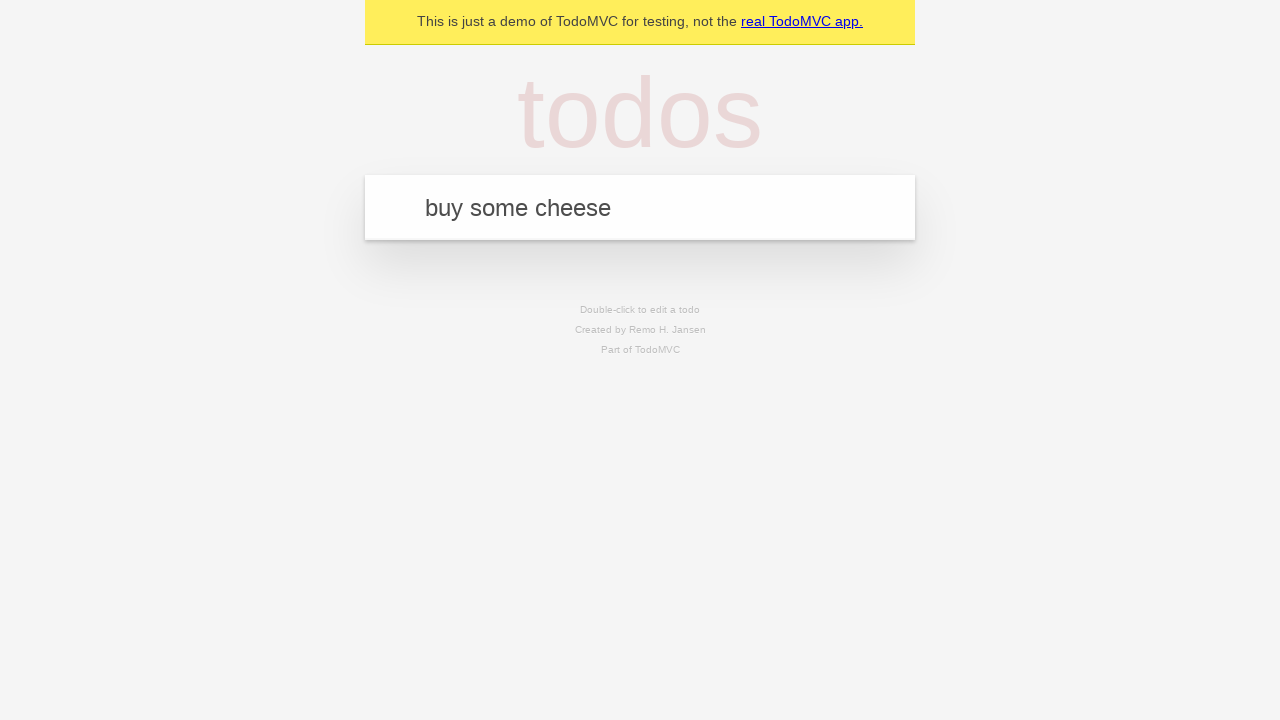

Pressed Enter to create first todo on .new-todo
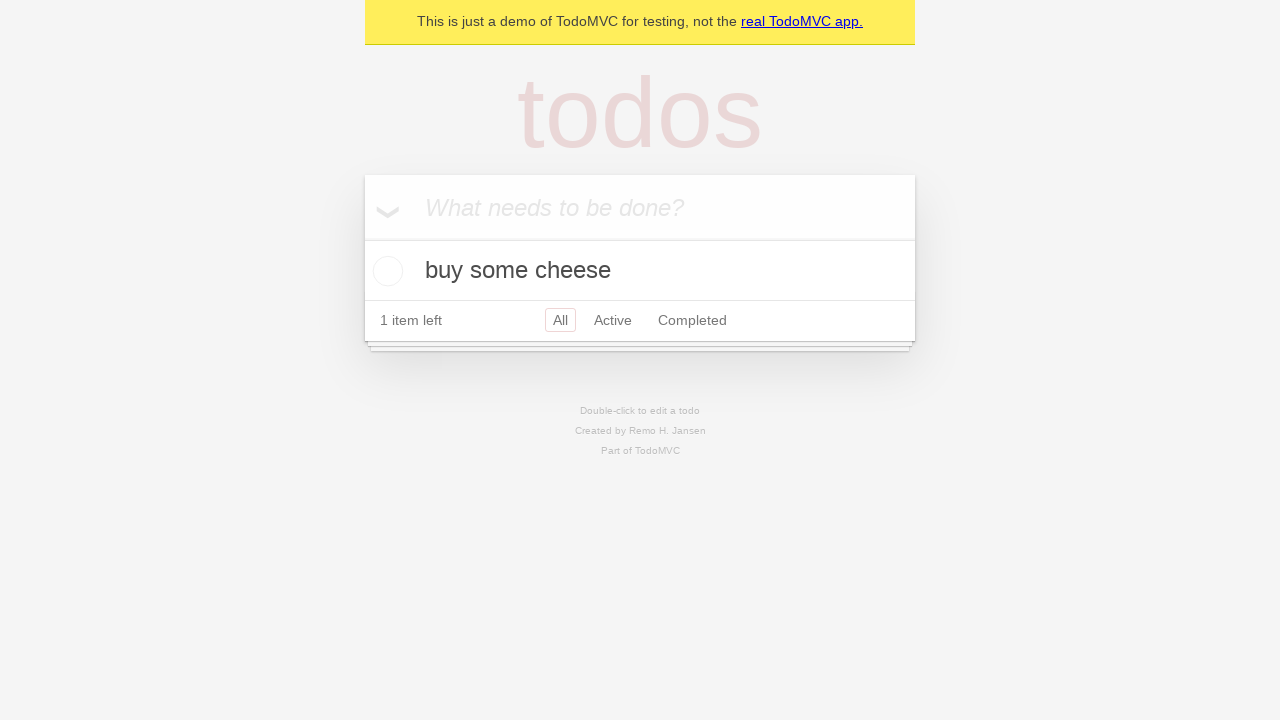

Filled new todo input with 'feed the cat' on .new-todo
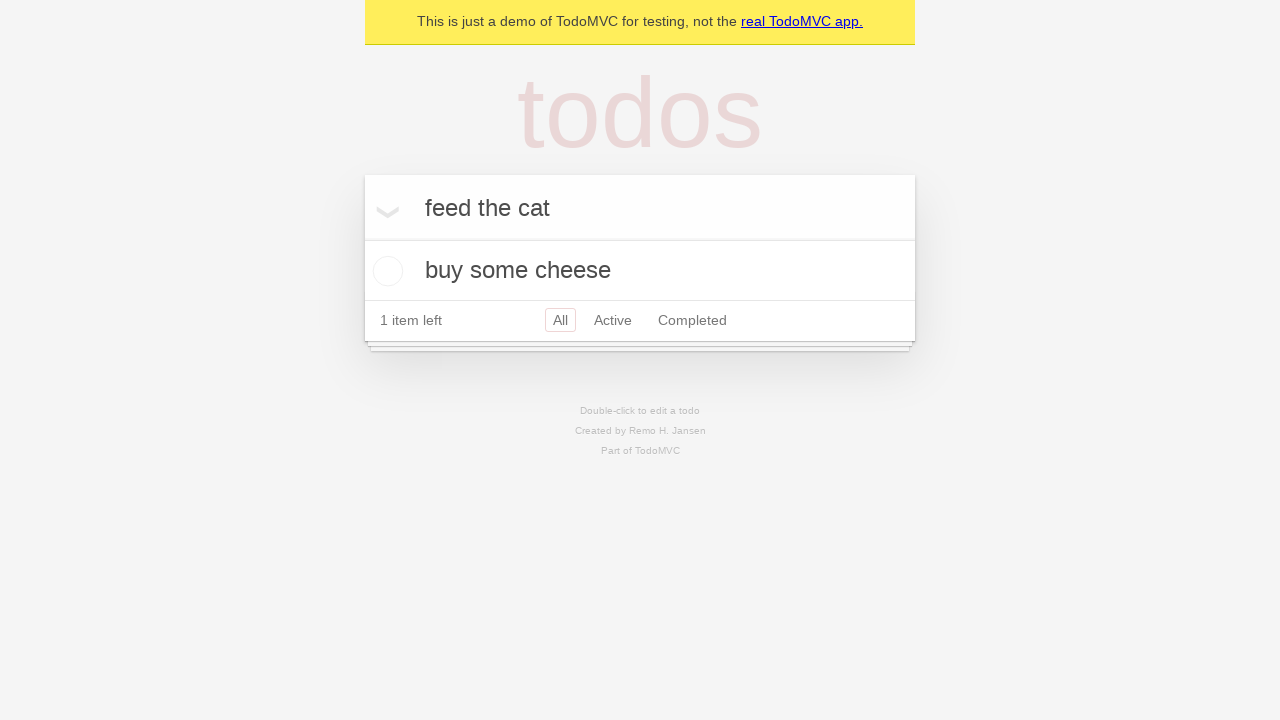

Pressed Enter to create second todo on .new-todo
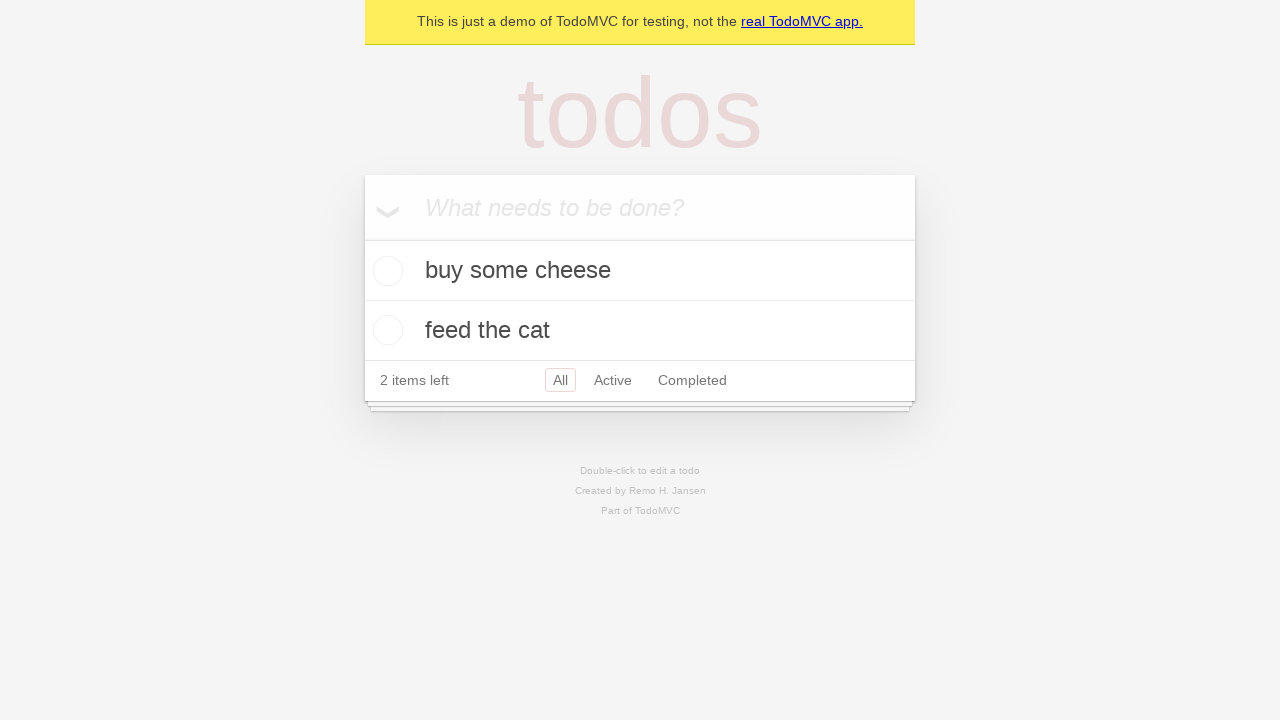

Filled new todo input with 'book a doctors appointment' on .new-todo
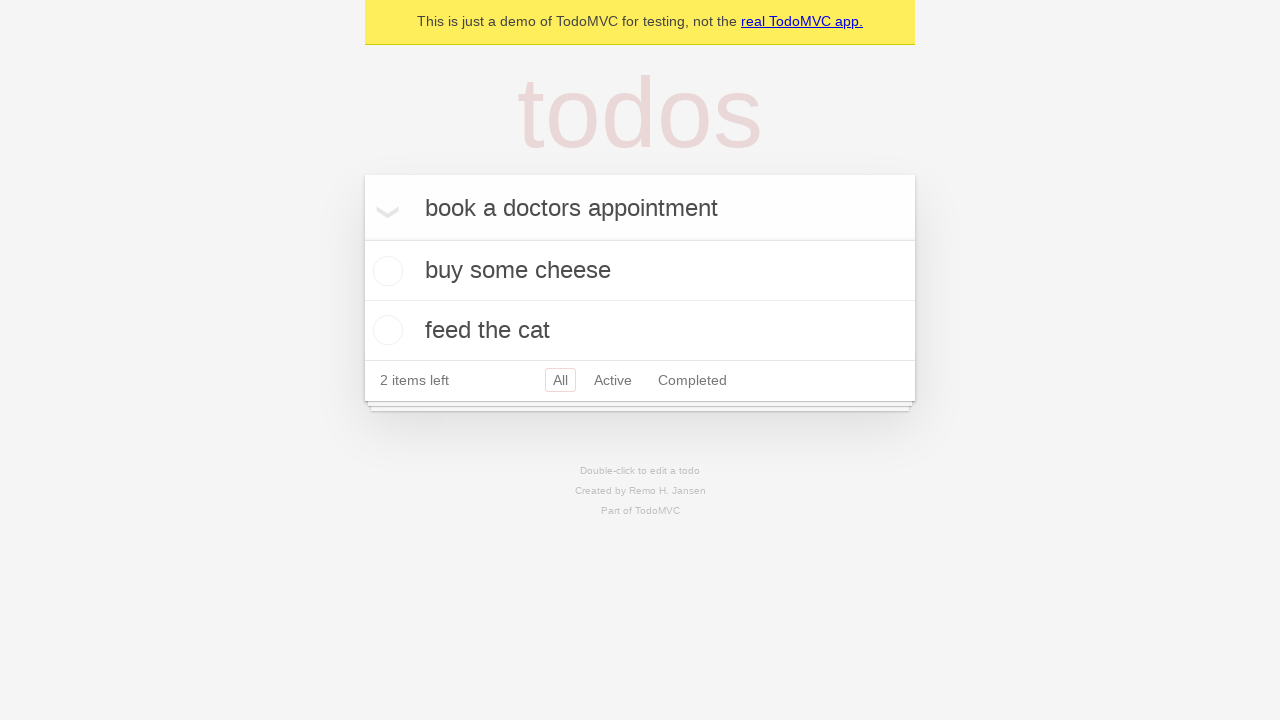

Pressed Enter to create third todo on .new-todo
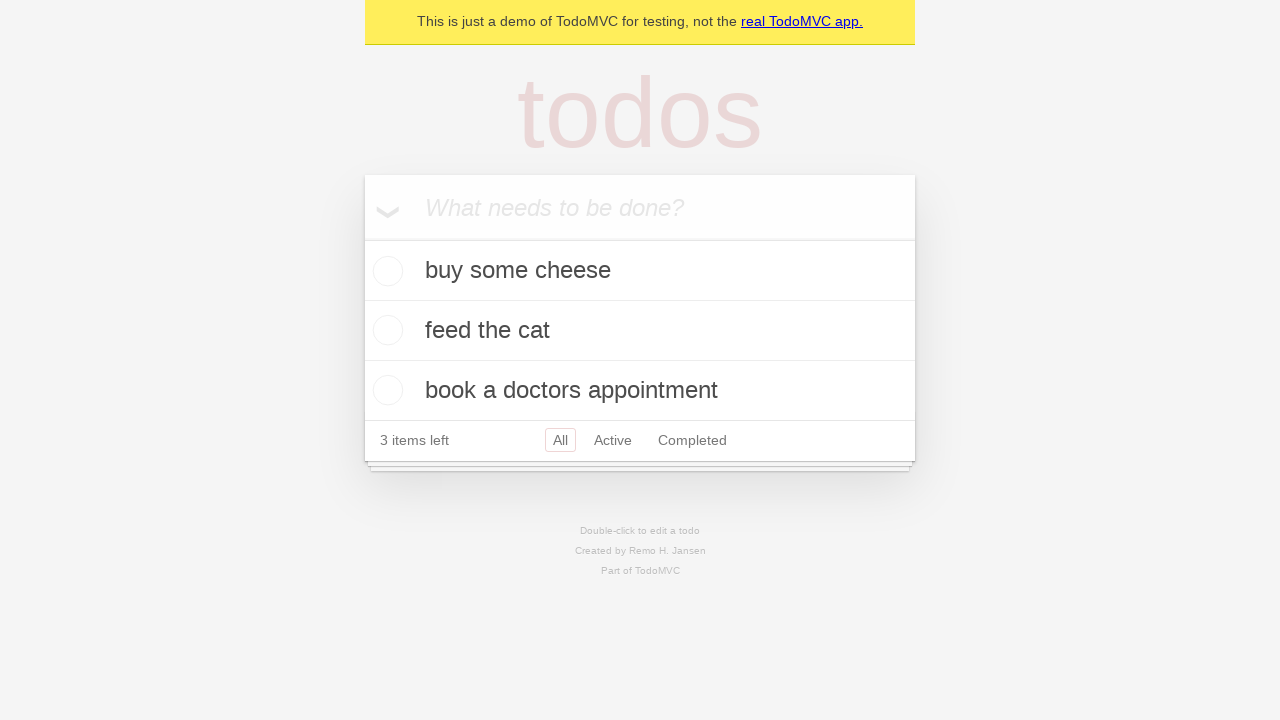

Double-clicked second todo to enter edit mode at (640, 331) on .todo-list li >> nth=1
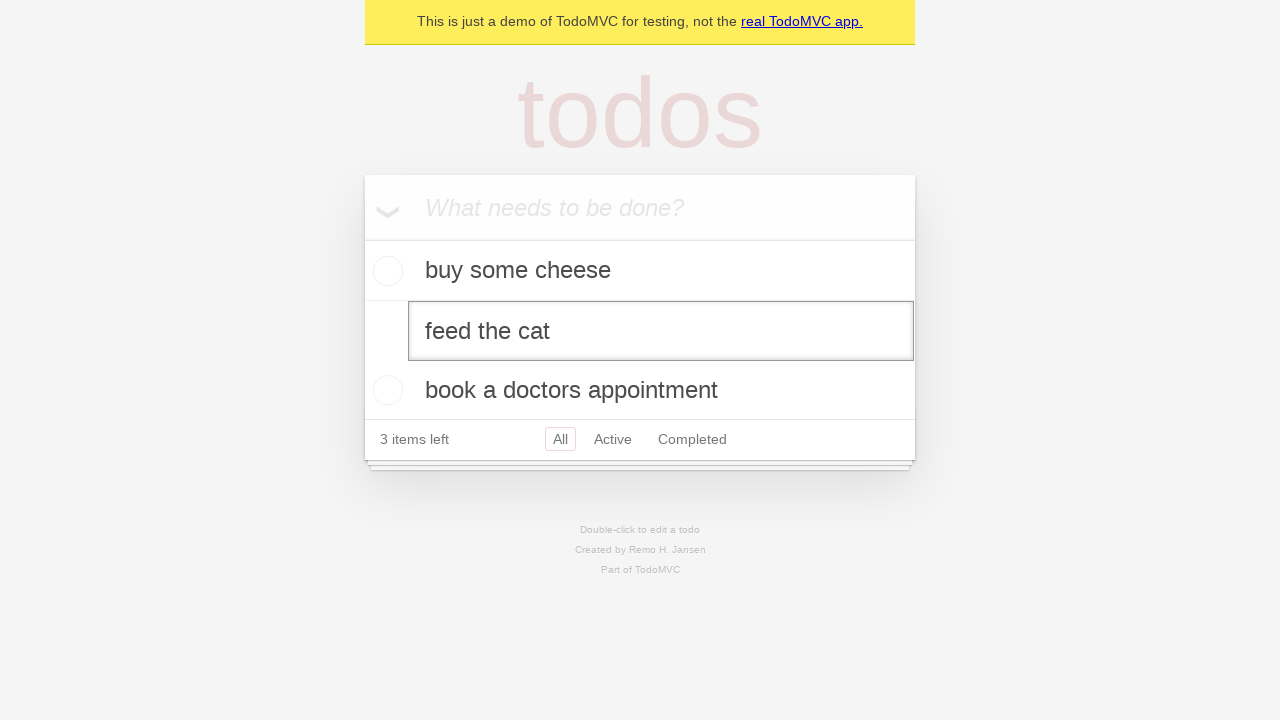

Filled edit field with text containing leading and trailing spaces: '    buy some sausages    ' on .todo-list li >> nth=1 >> .edit
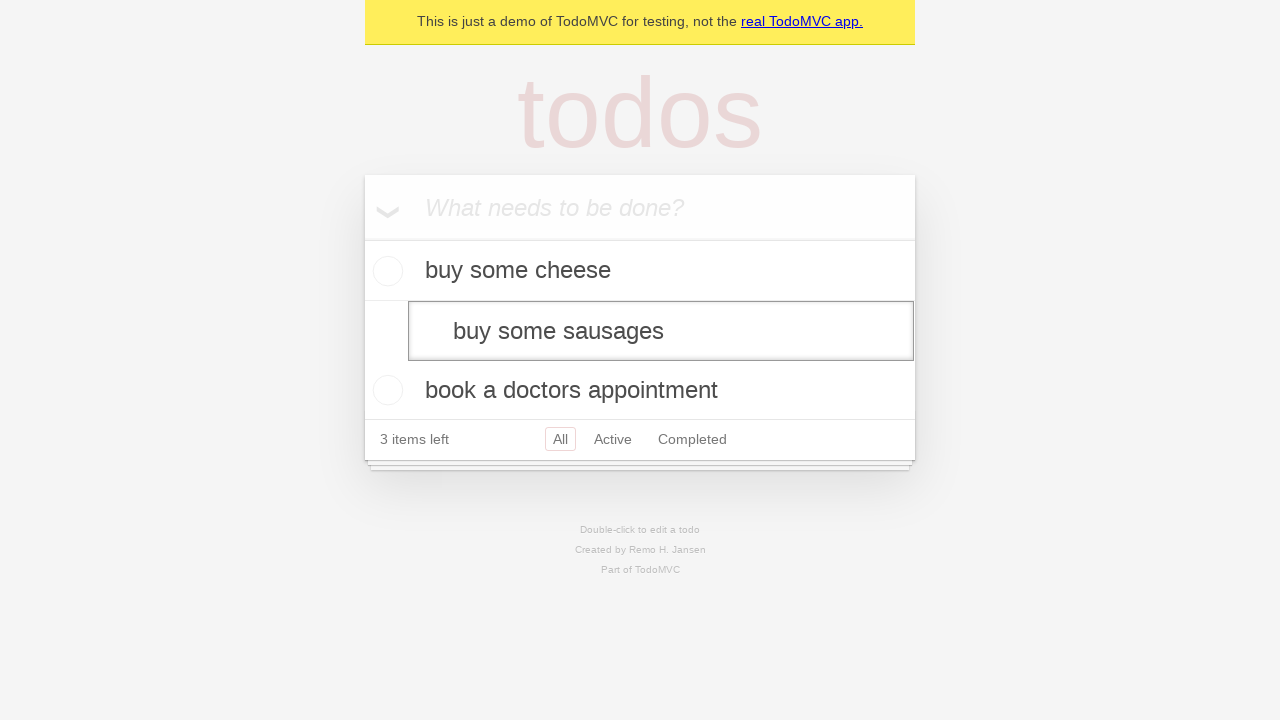

Pressed Enter to confirm edit and verify text is trimmed on .todo-list li >> nth=1 >> .edit
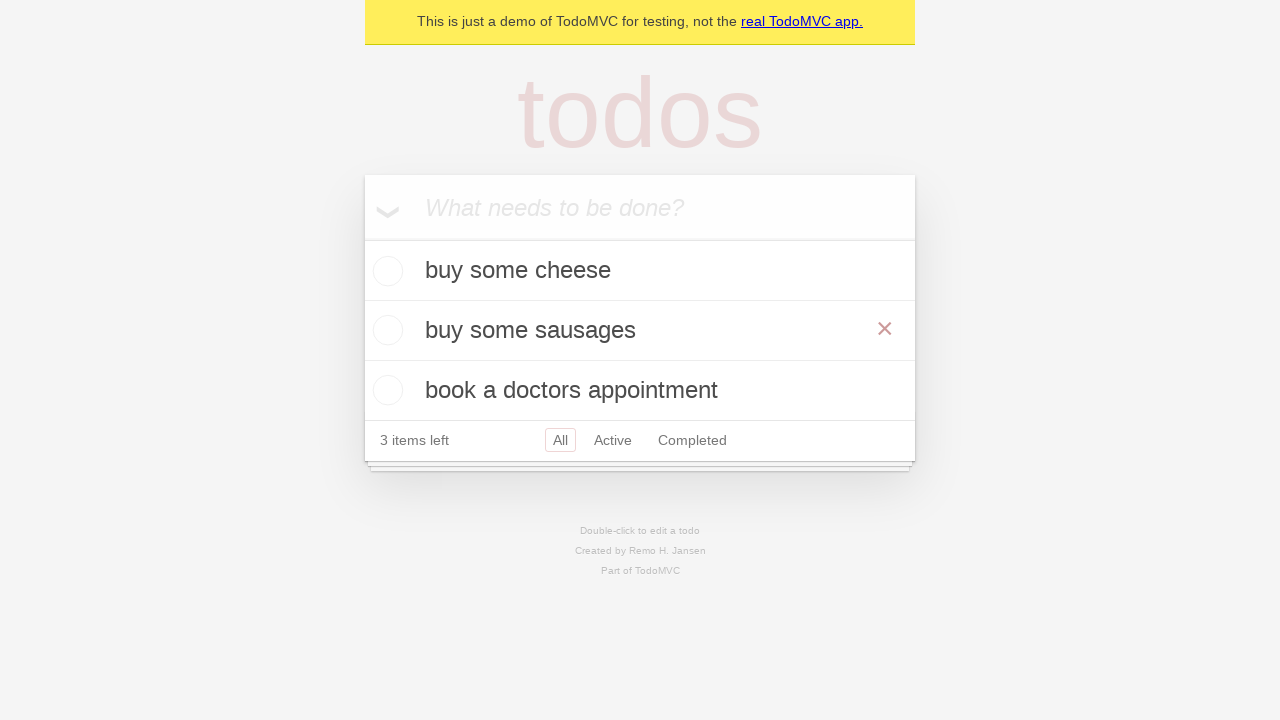

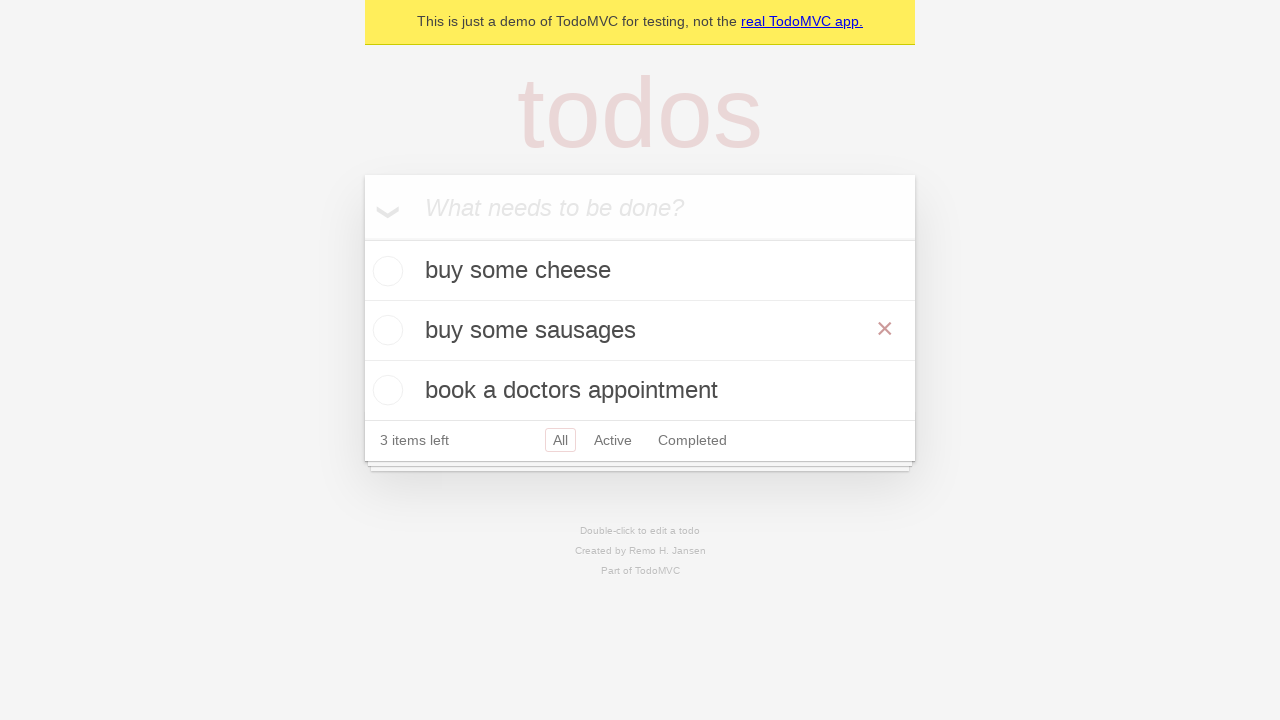